Tests an editable dropdown with TAB key submission by typing a country name and pressing TAB to confirm the selection.

Starting URL: https://react.semantic-ui.com/maximize/dropdown-example-search-selection/

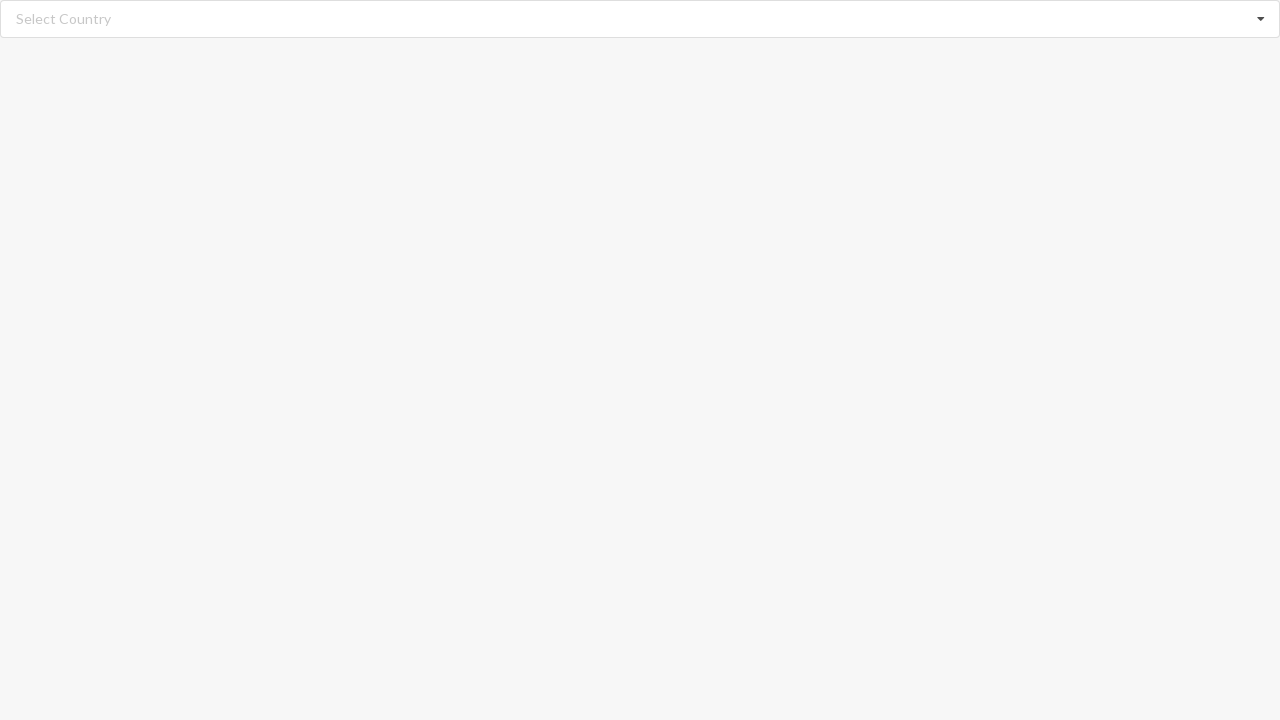

Cleared the search input field on input.search
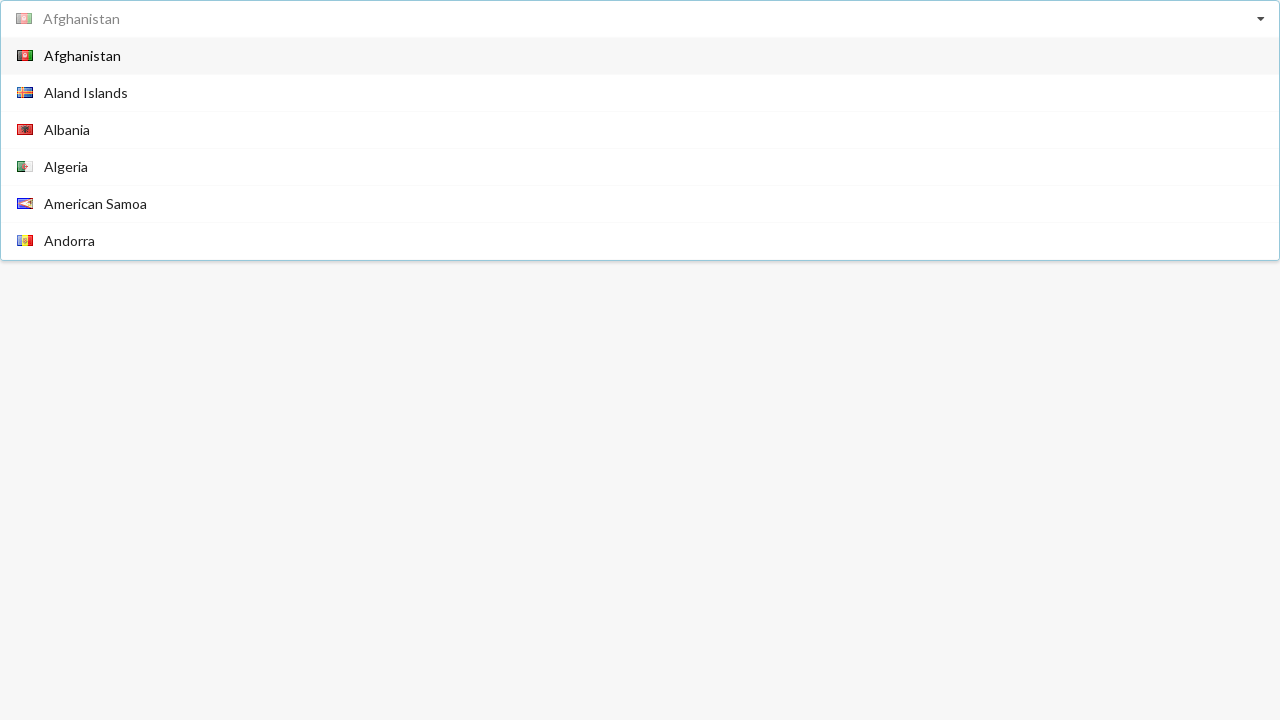

Typed 'Andorra' into the dropdown search field on input.search
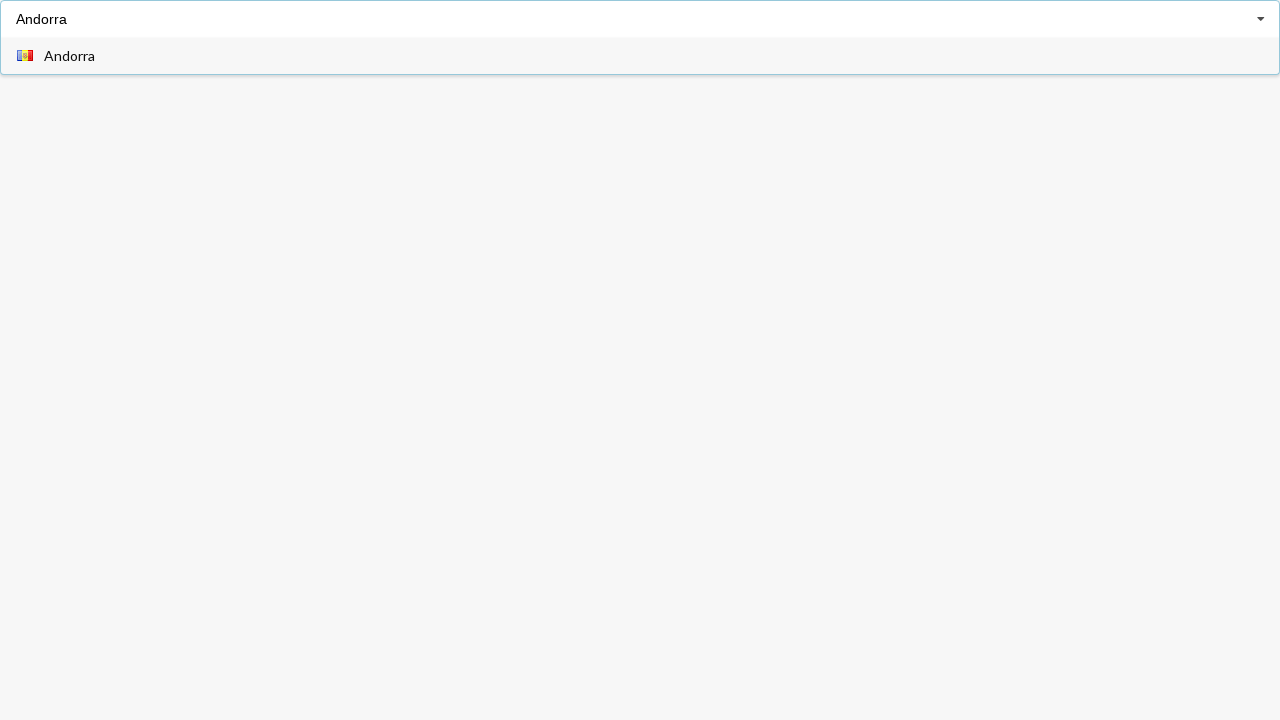

Pressed TAB key to confirm 'Andorra' selection on input.search
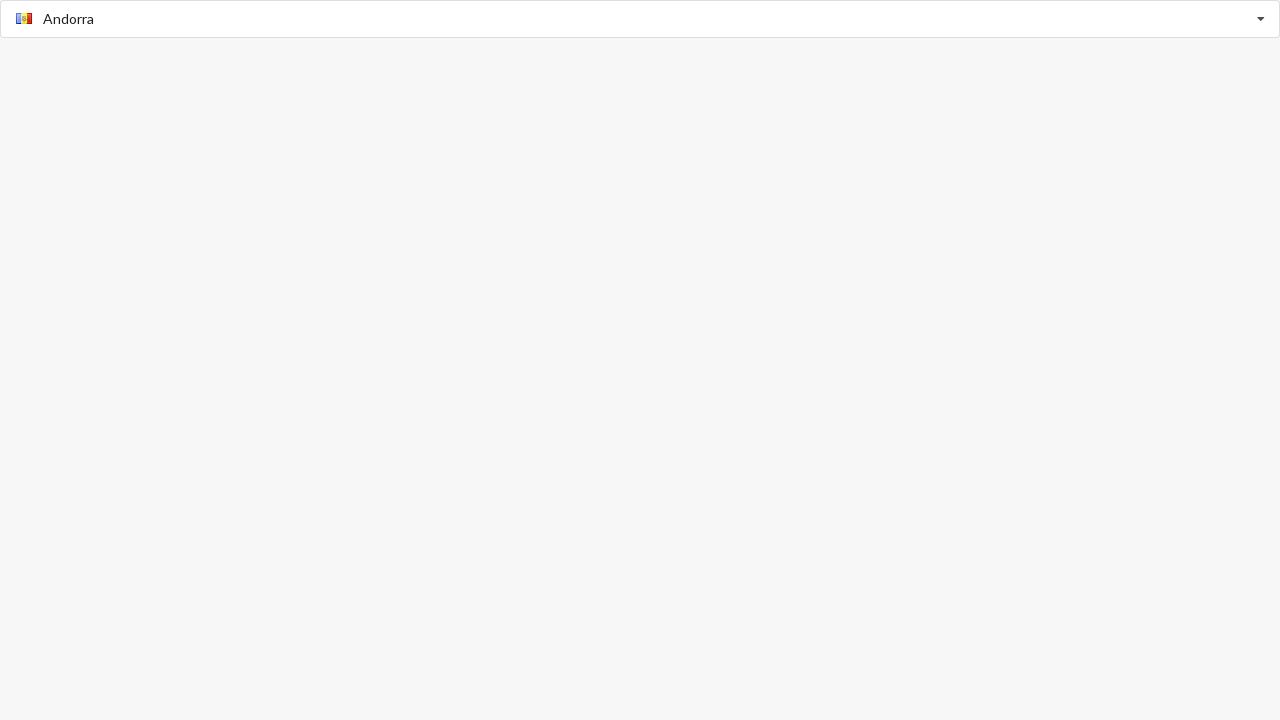

Waited for selection text element to be visible
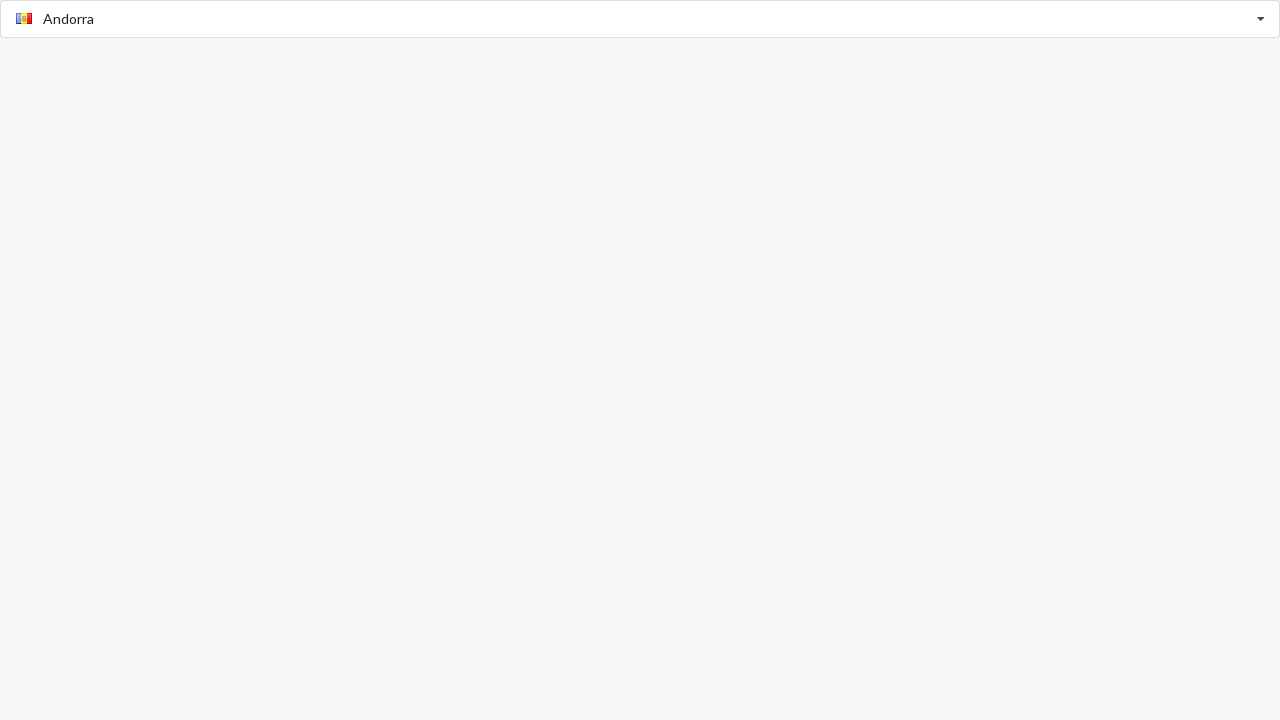

Verified that 'Andorra' is displayed as the selected value
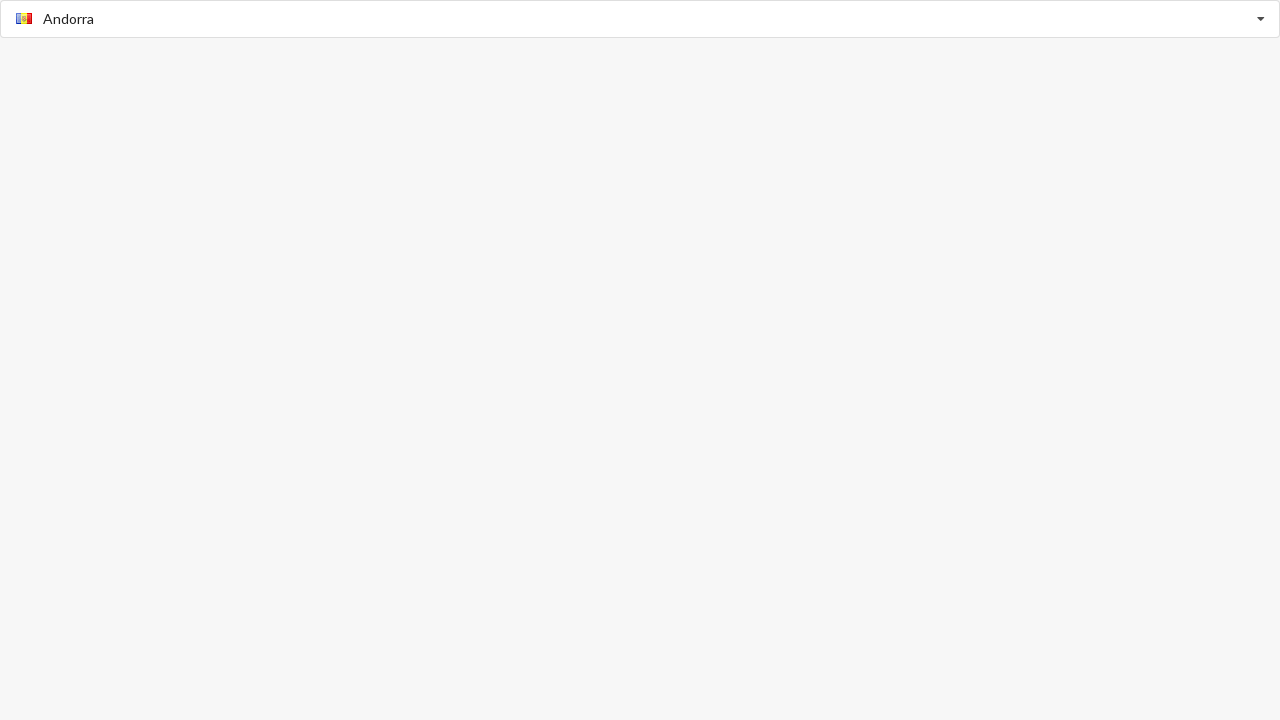

Cleared the search input field for second selection on input.search
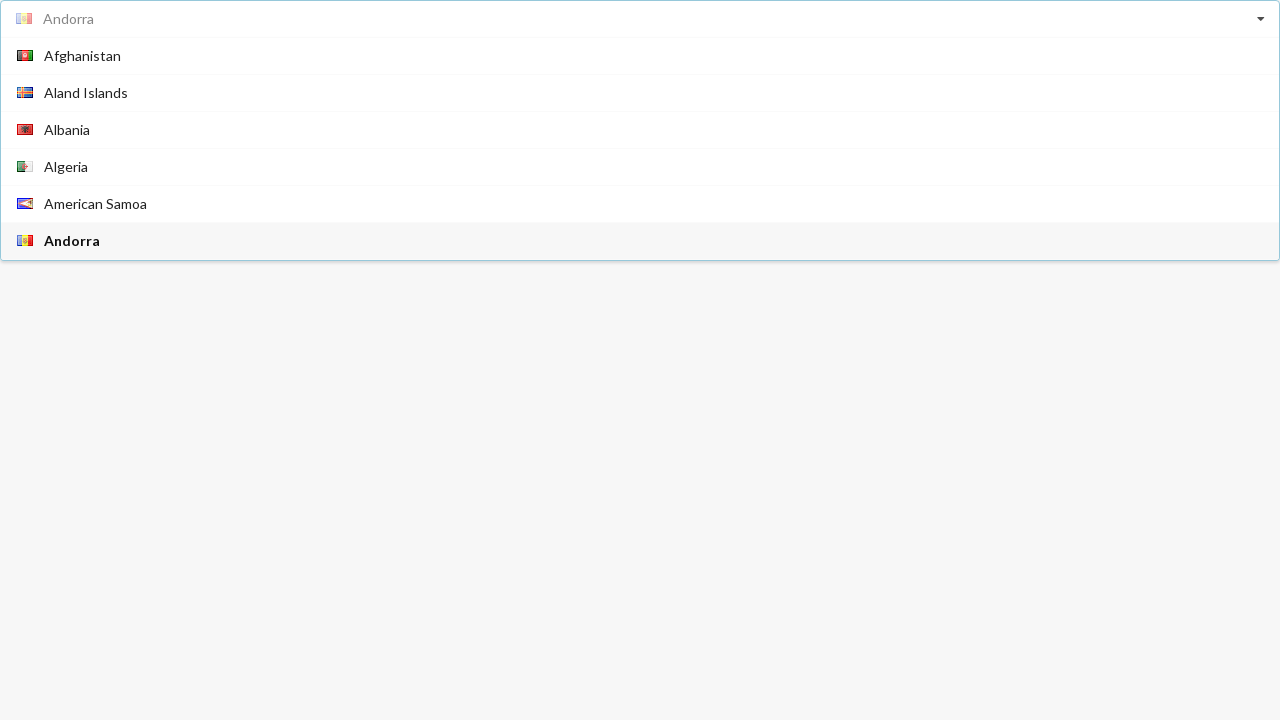

Typed 'Afghanistan' into the dropdown search field on input.search
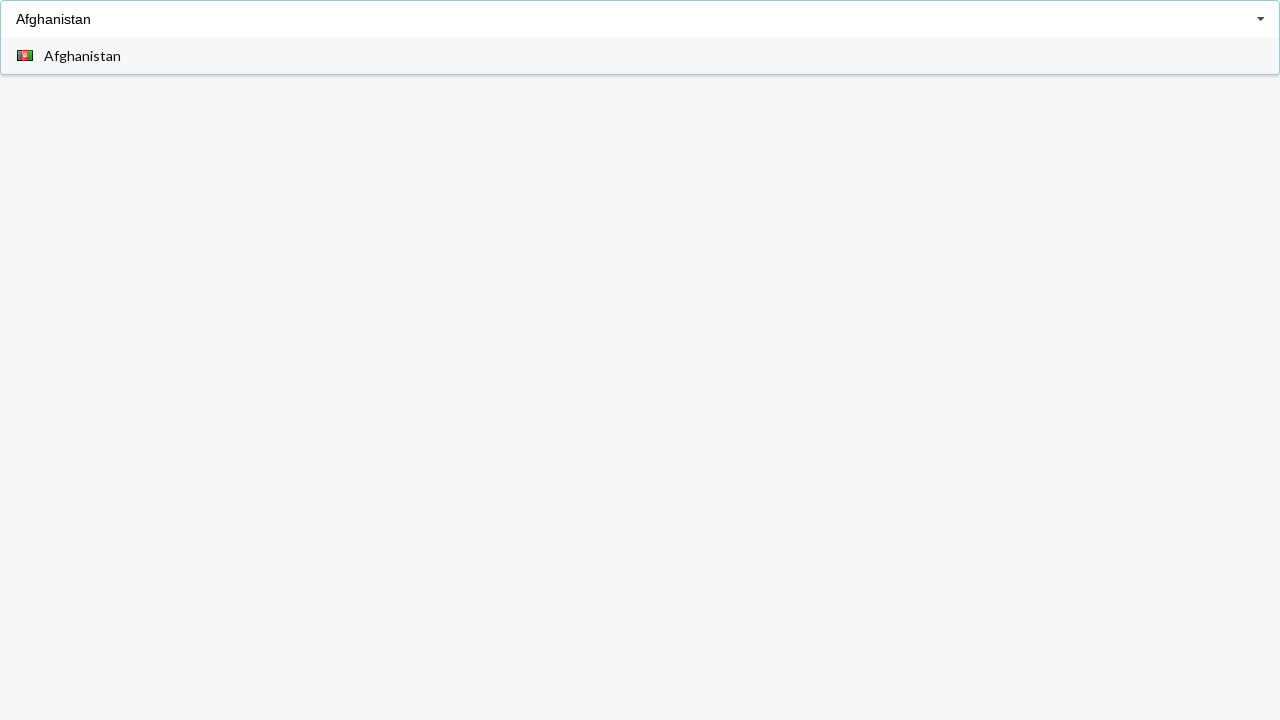

Pressed TAB key to confirm 'Afghanistan' selection on input.search
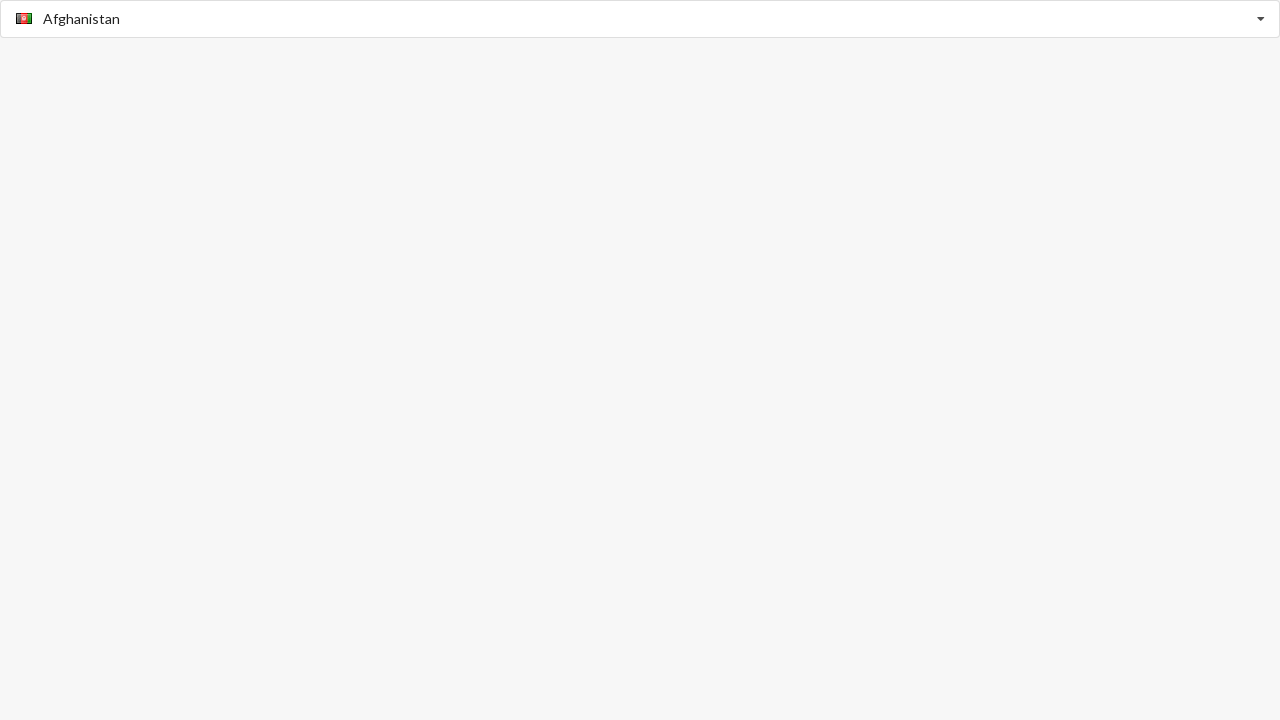

Verified that 'Afghanistan' is displayed as the selected value
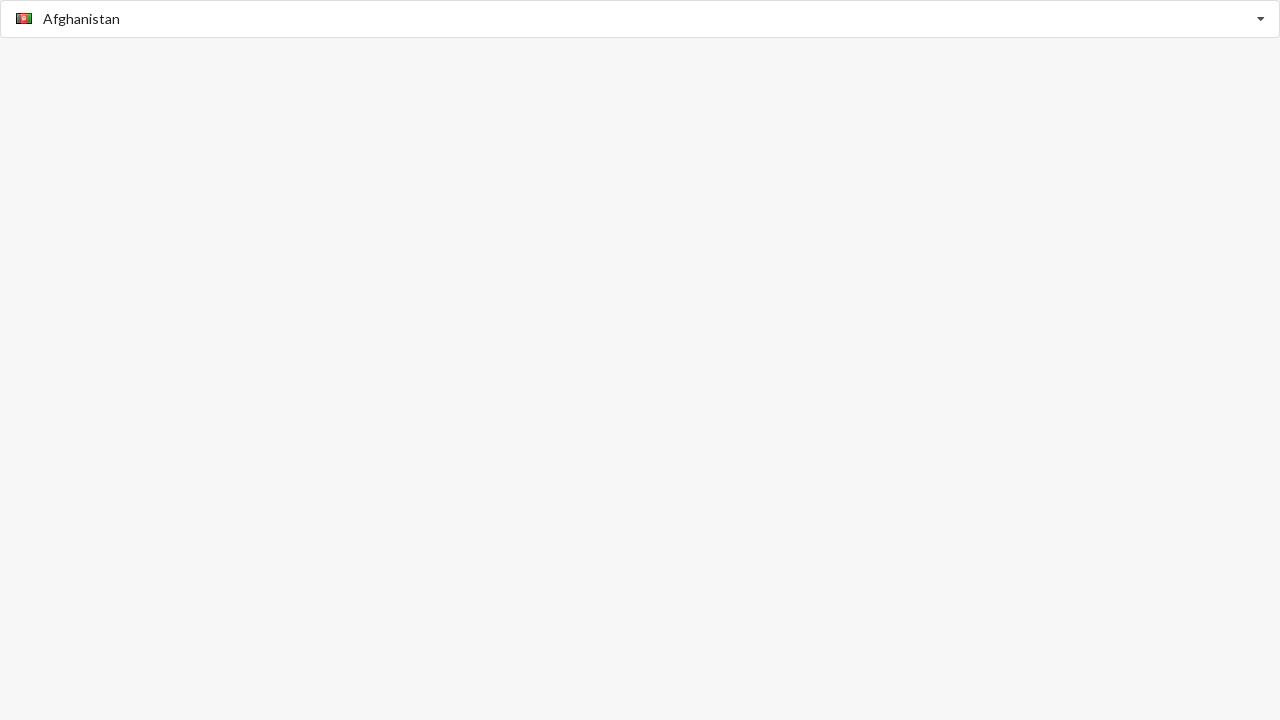

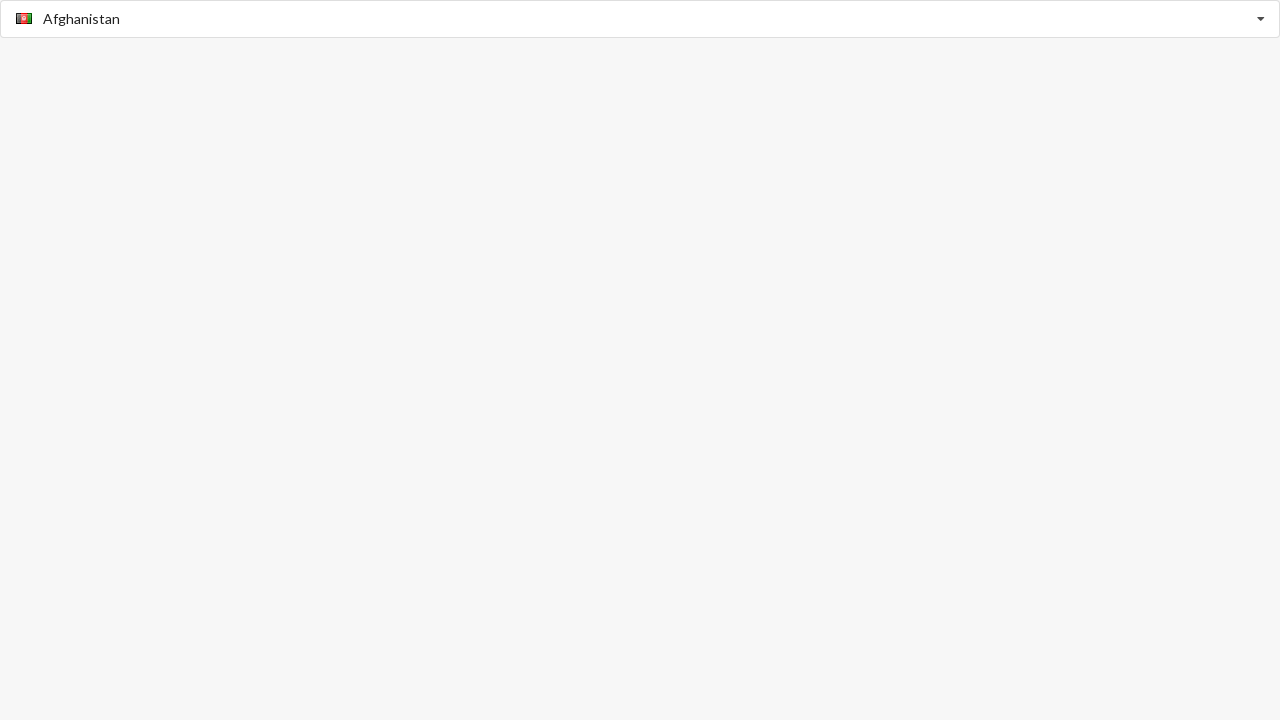